Tests locating elements by exact link text by clicking on "Selenium Tutorial" link, then opens a new tab and clicks another link

Starting URL: https://www.tutorialspoint.com/selenium/practice/selenium_automation_practice.php

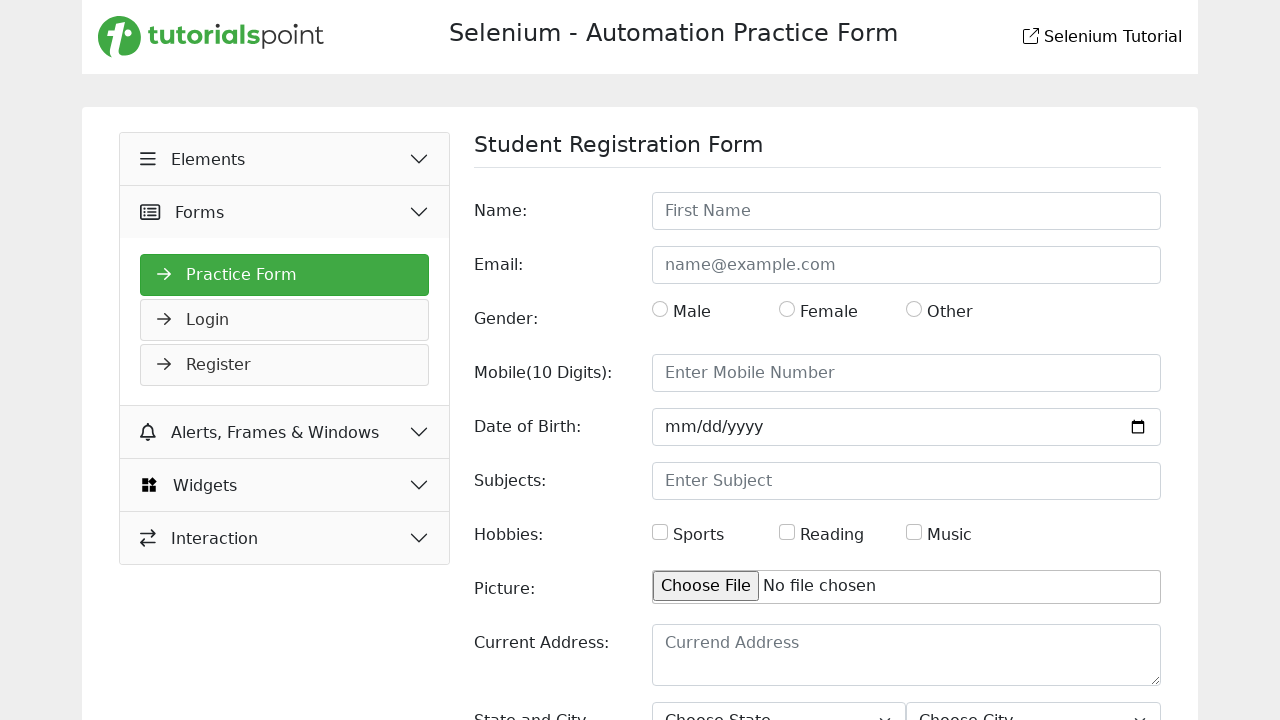

Clicked 'Selenium Tutorial' link by exact text match at (1031, 36) on a:text-is('Selenium Tutorial')
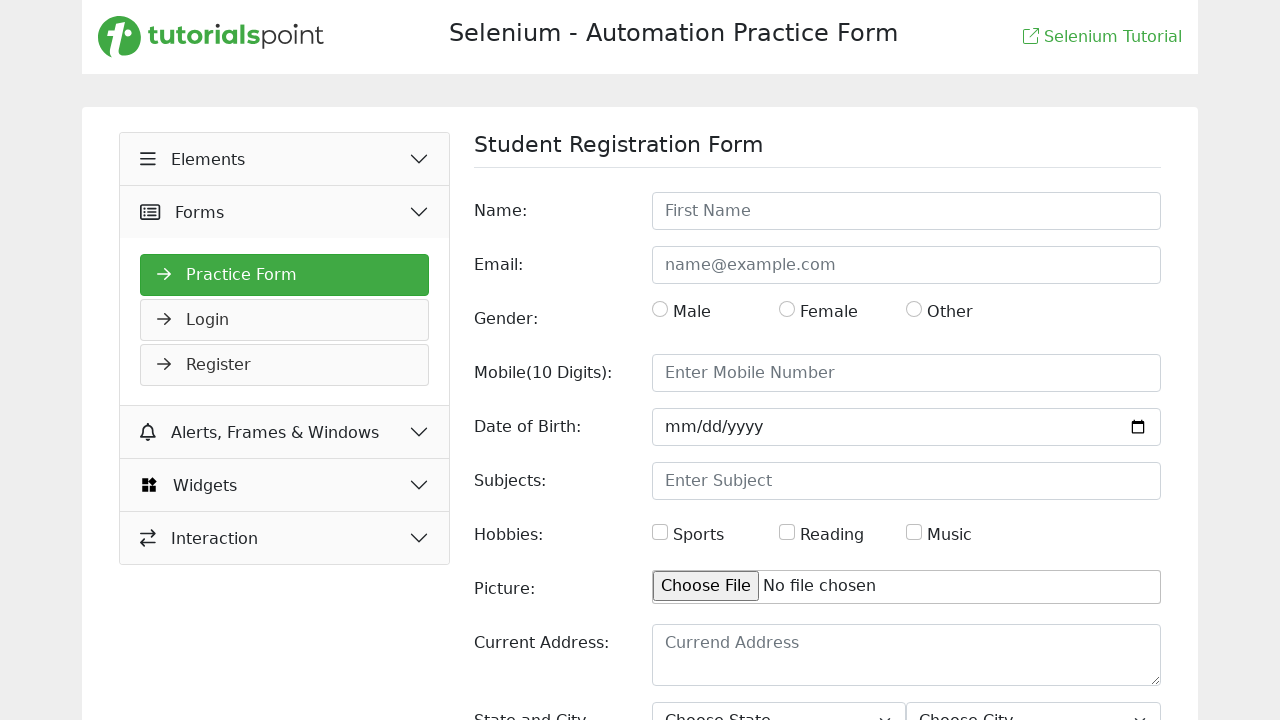

Opened new browser tab
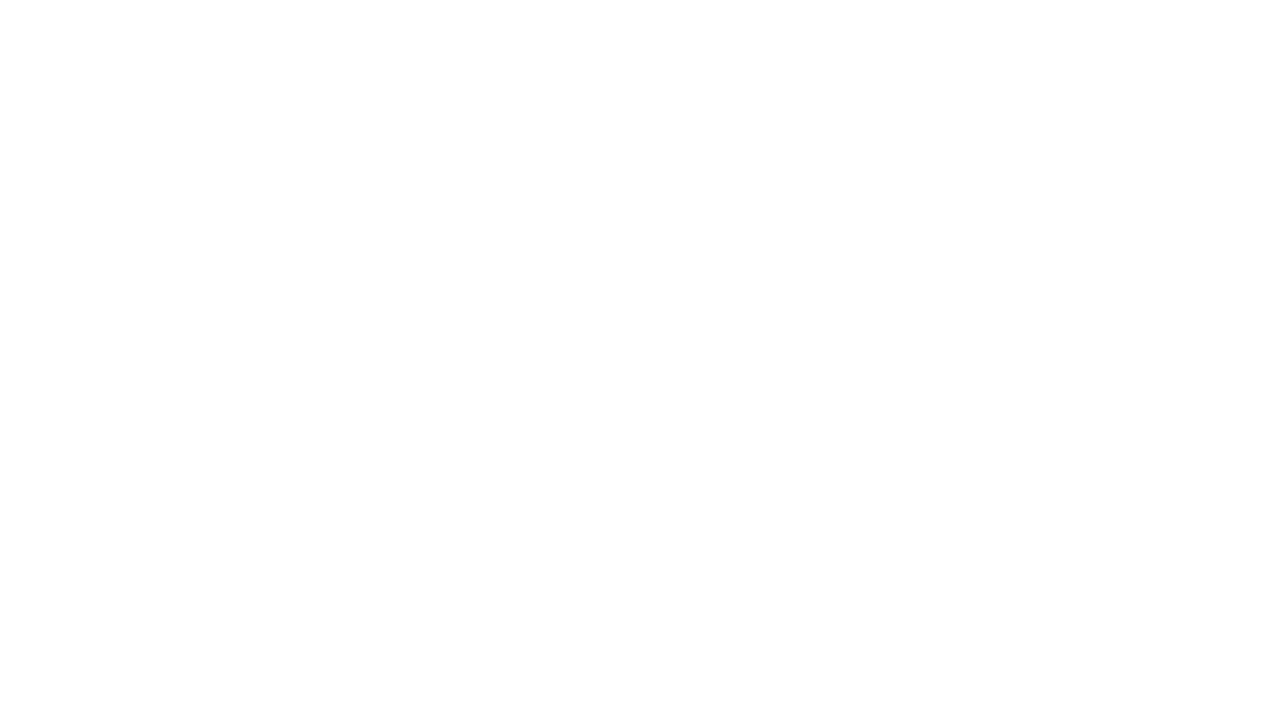

Navigated to The Internet (herokuapp) website
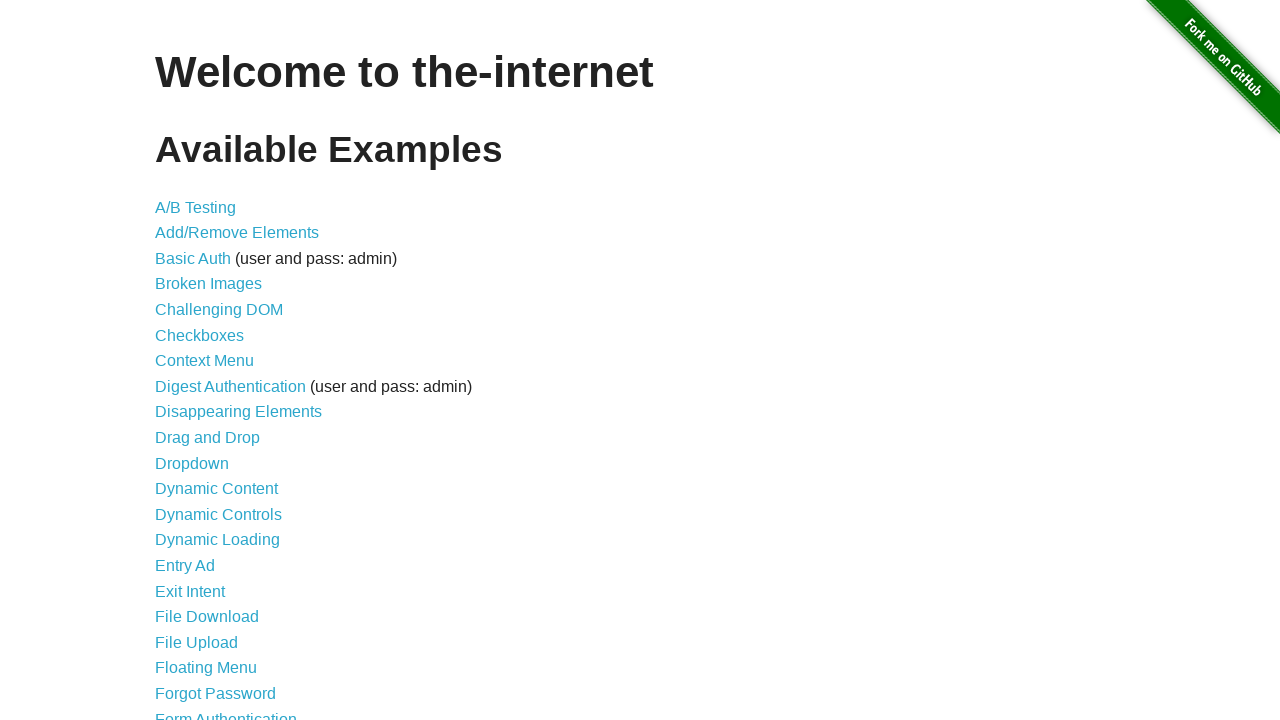

Clicked 'Form Authentication' link by exact text match at (226, 712) on a:text-is('Form Authentication')
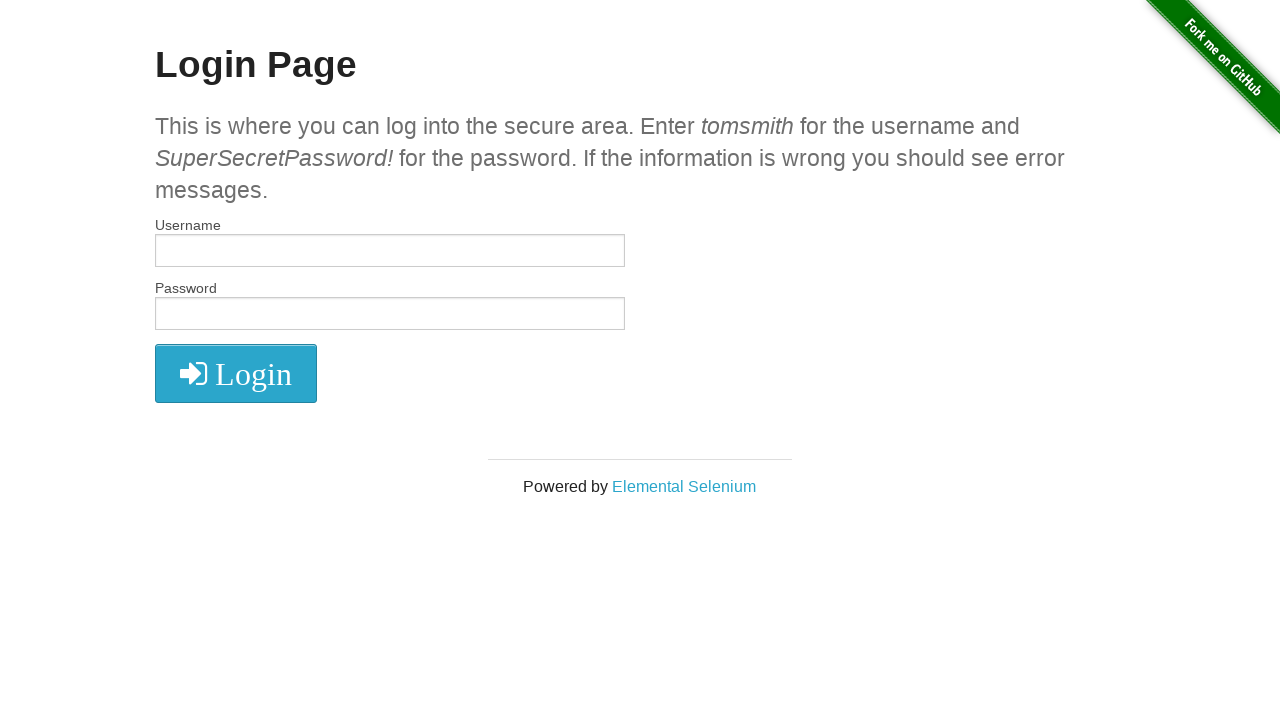

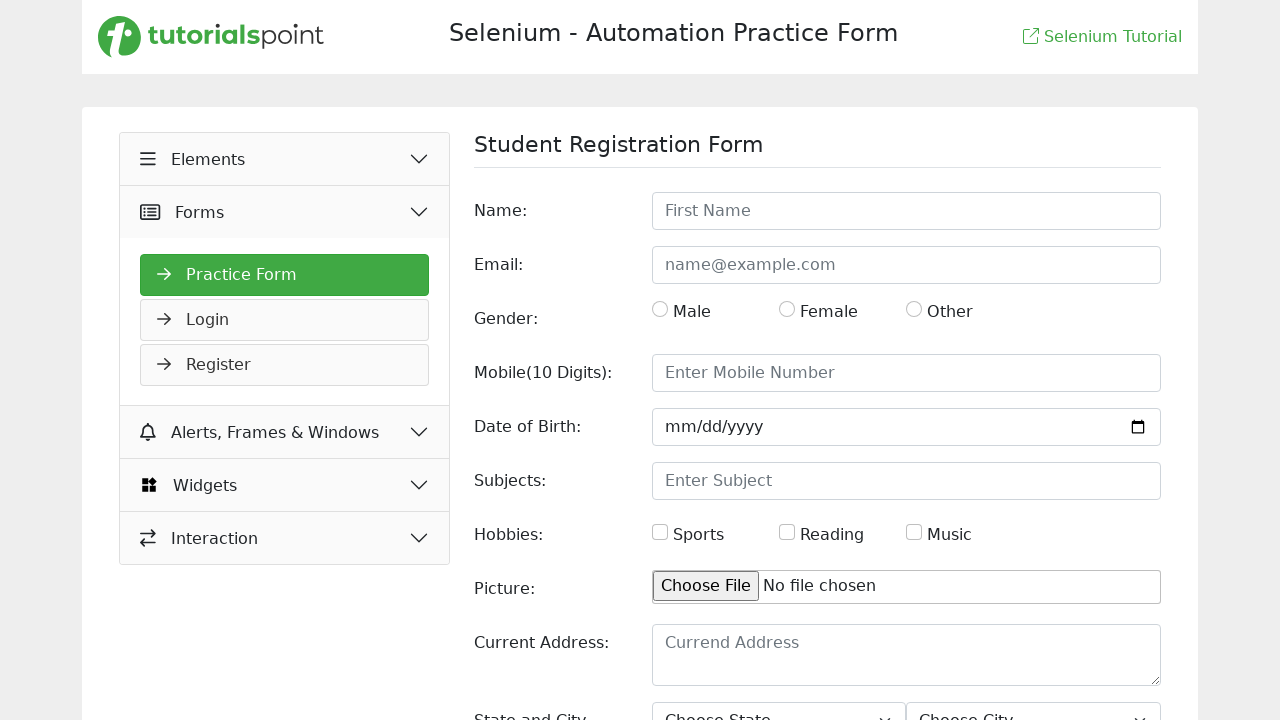